Tests double-click functionality by double-clicking a "Copy Text" button and verifying the text is copied to an input field

Starting URL: https://testautomationpractice.blogspot.com/

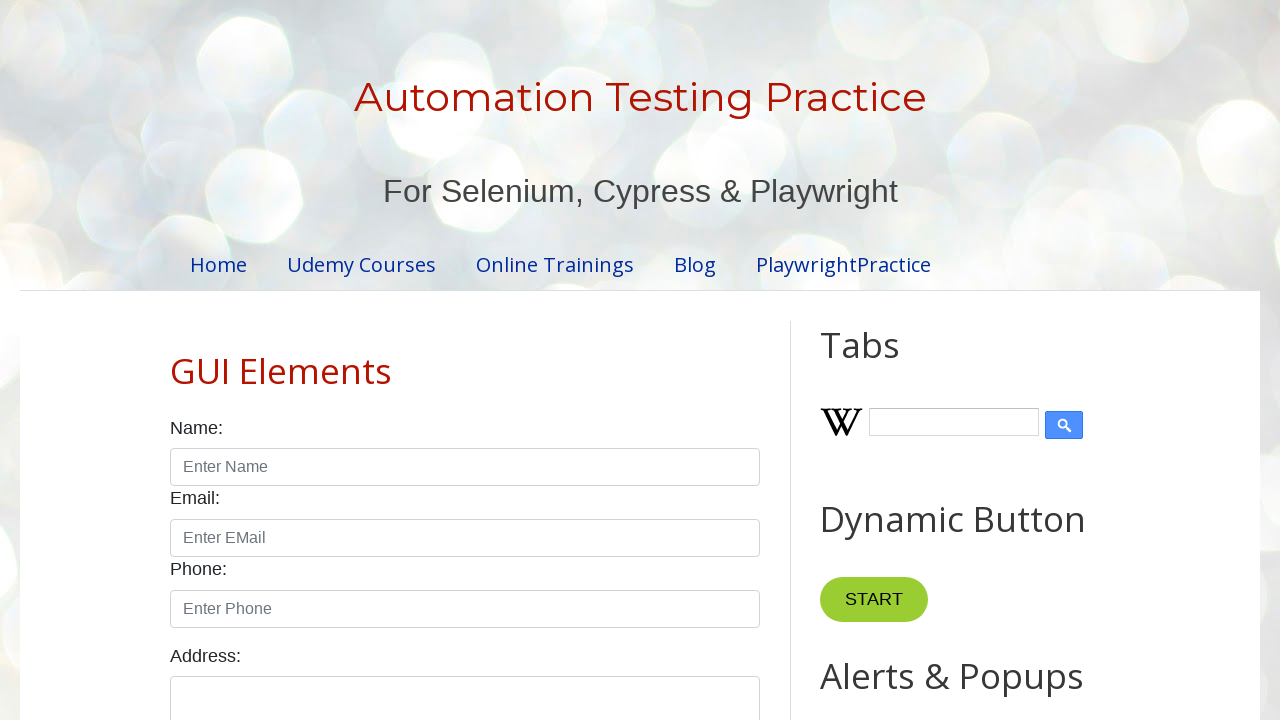

Double-clicked the 'Copy Text' button at (885, 360) on xpath=//button[normalize-space()='Copy Text']
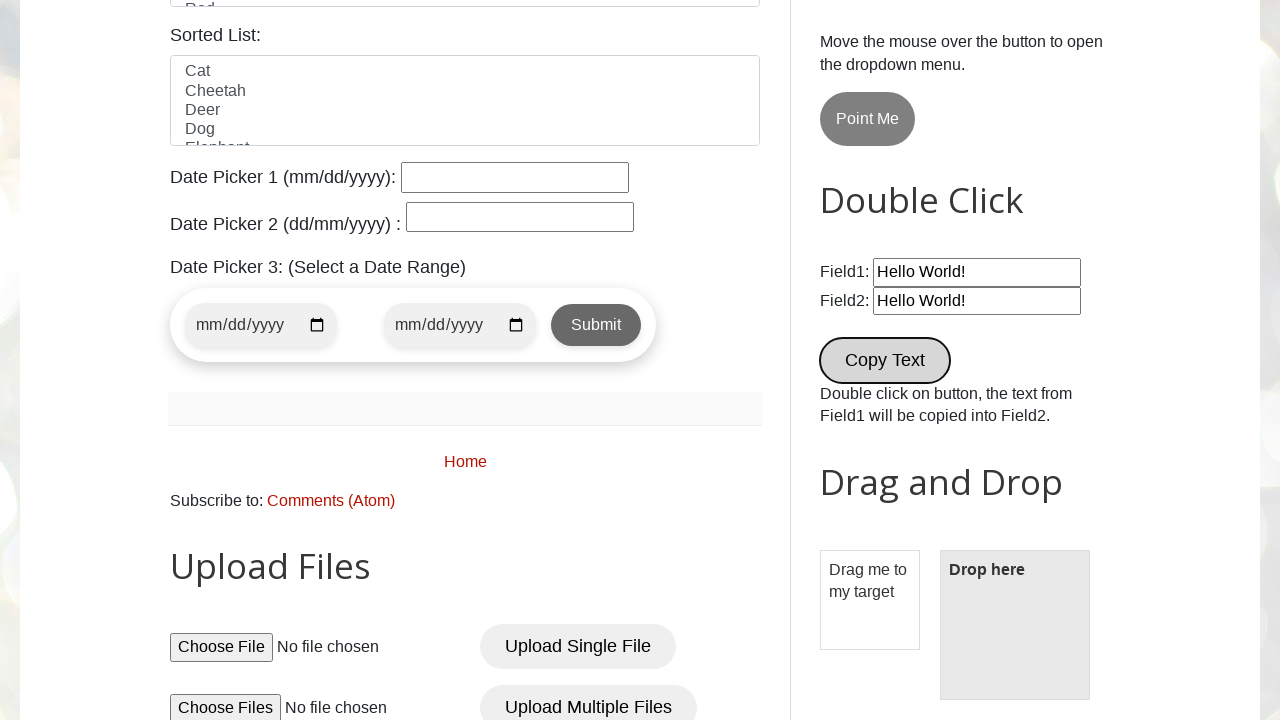

Verified that 'Hello World!' was copied to field2
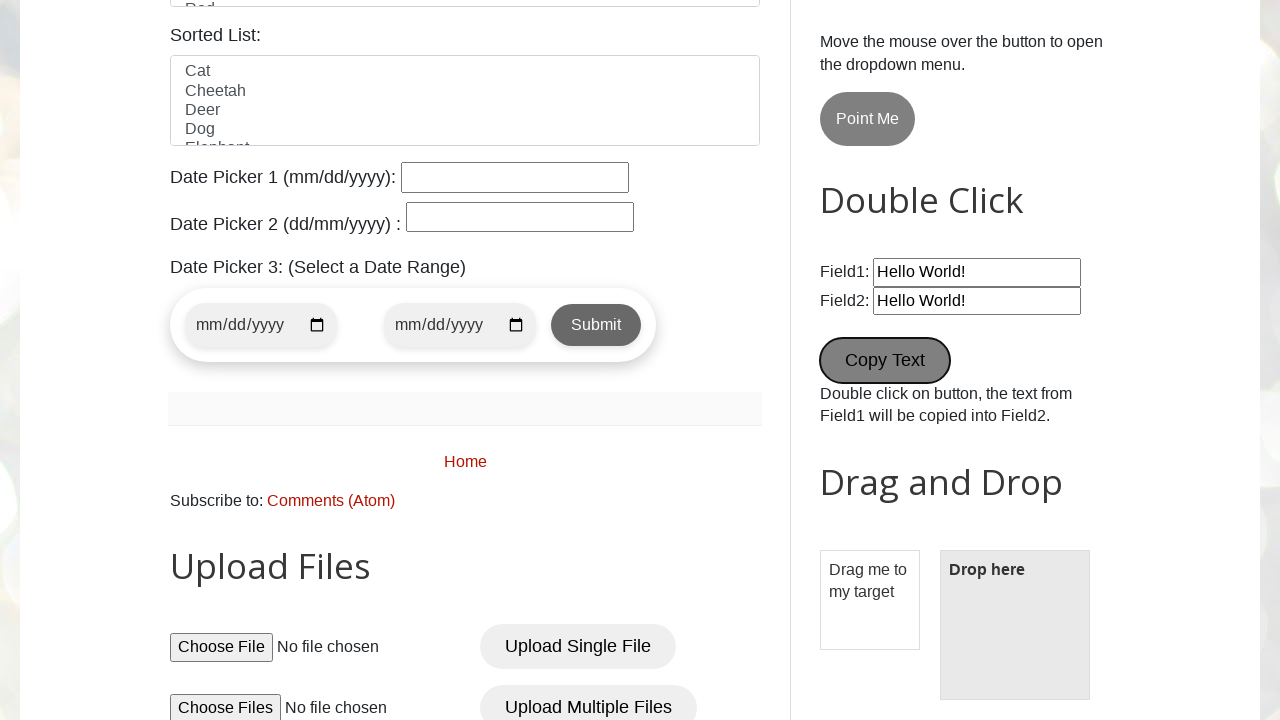

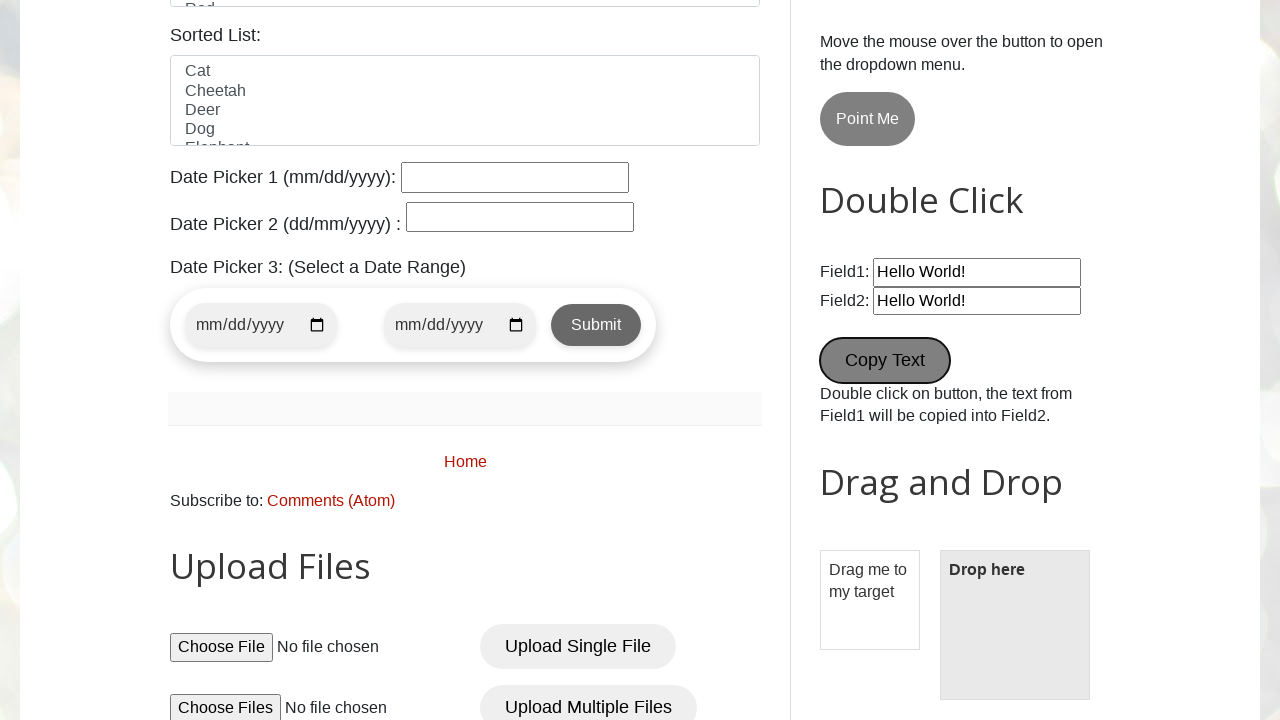